Tests GitHub issues search by entering filter terms in the search input field and verifying the input value

Starting URL: https://github.com/microsoft/vscode/issues

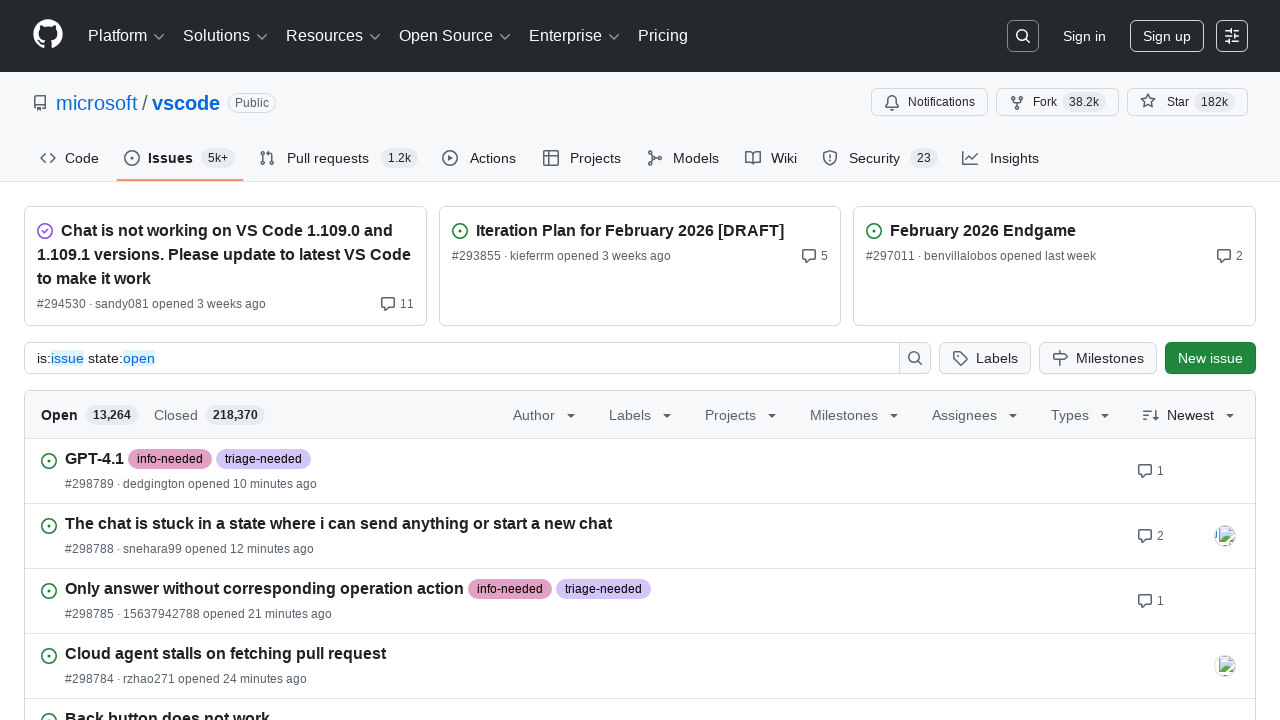

Waited for page to load (networkidle state)
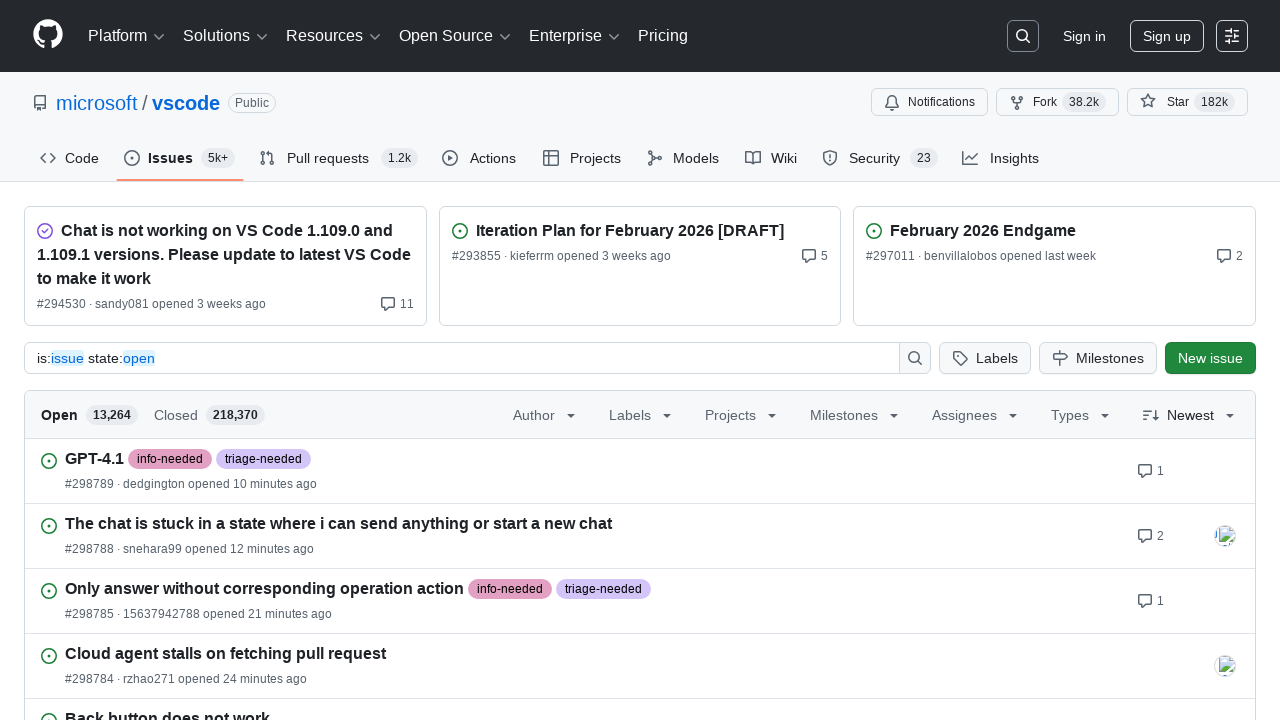

Filled search input with 'in:title' filter term on #repository-input
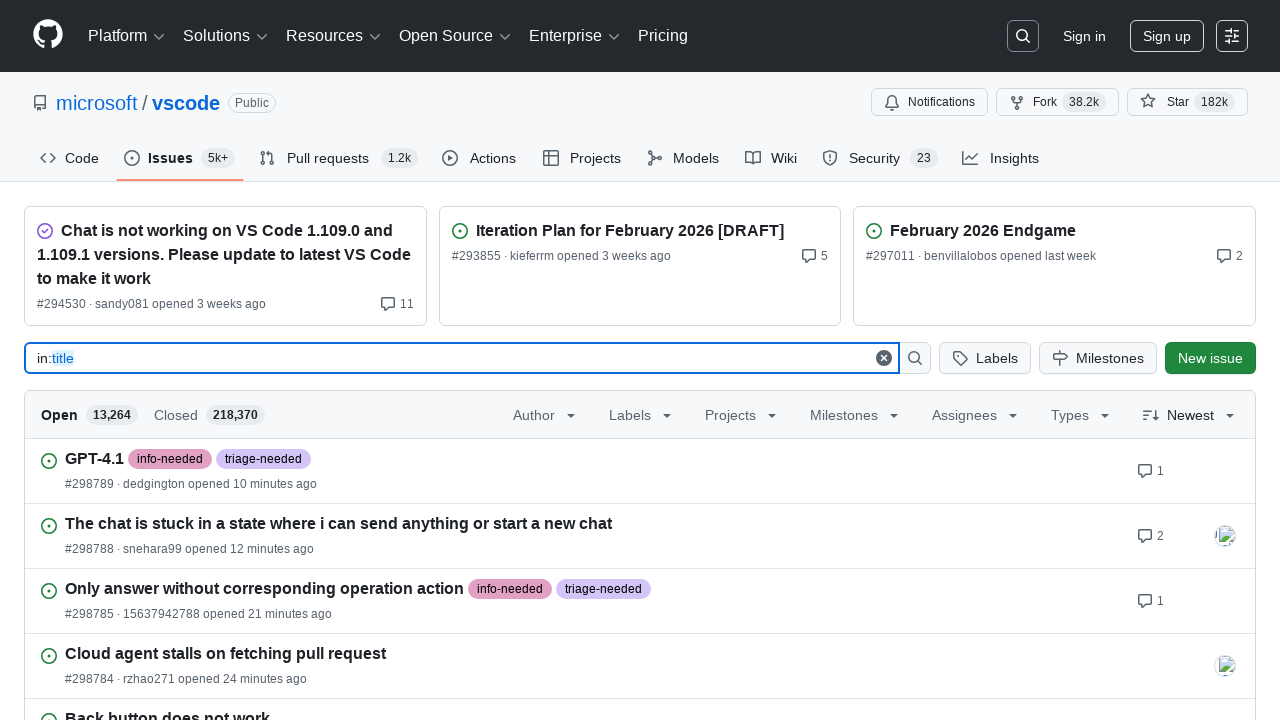

Typed ' bug' into search input field on #repository-input
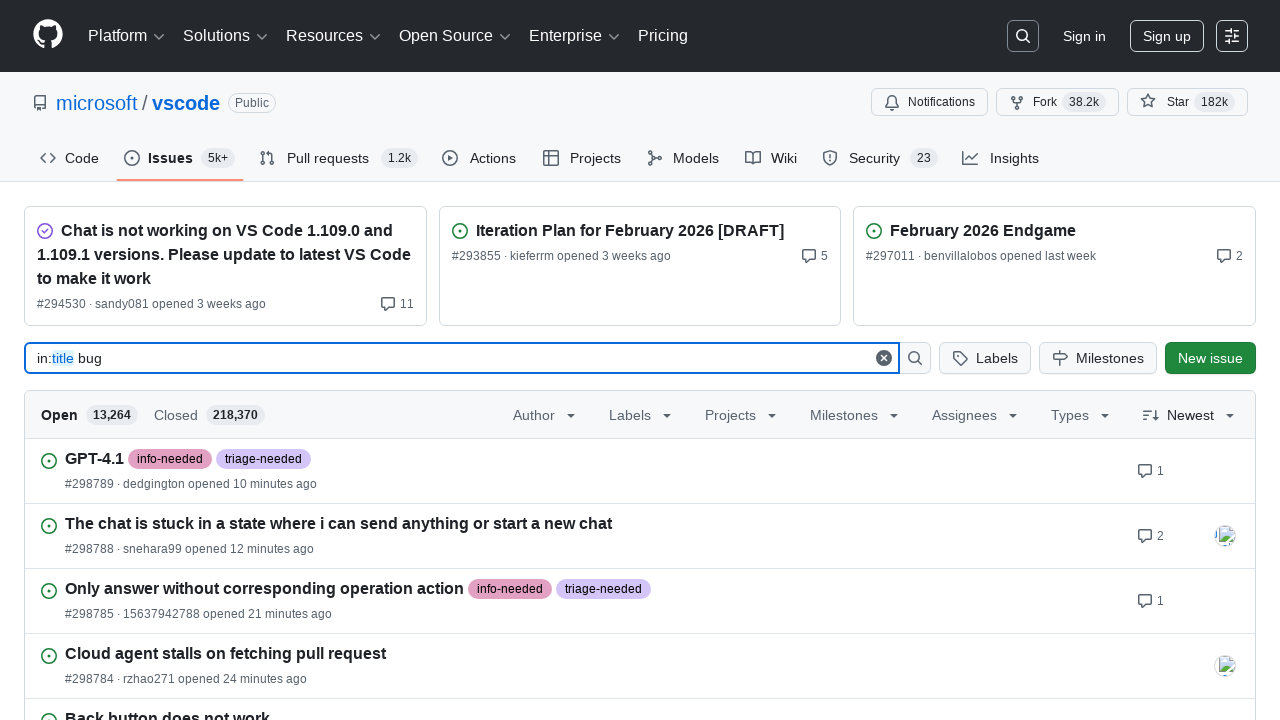

Pressed Enter to submit search with filter 'in:title bug' on #repository-input
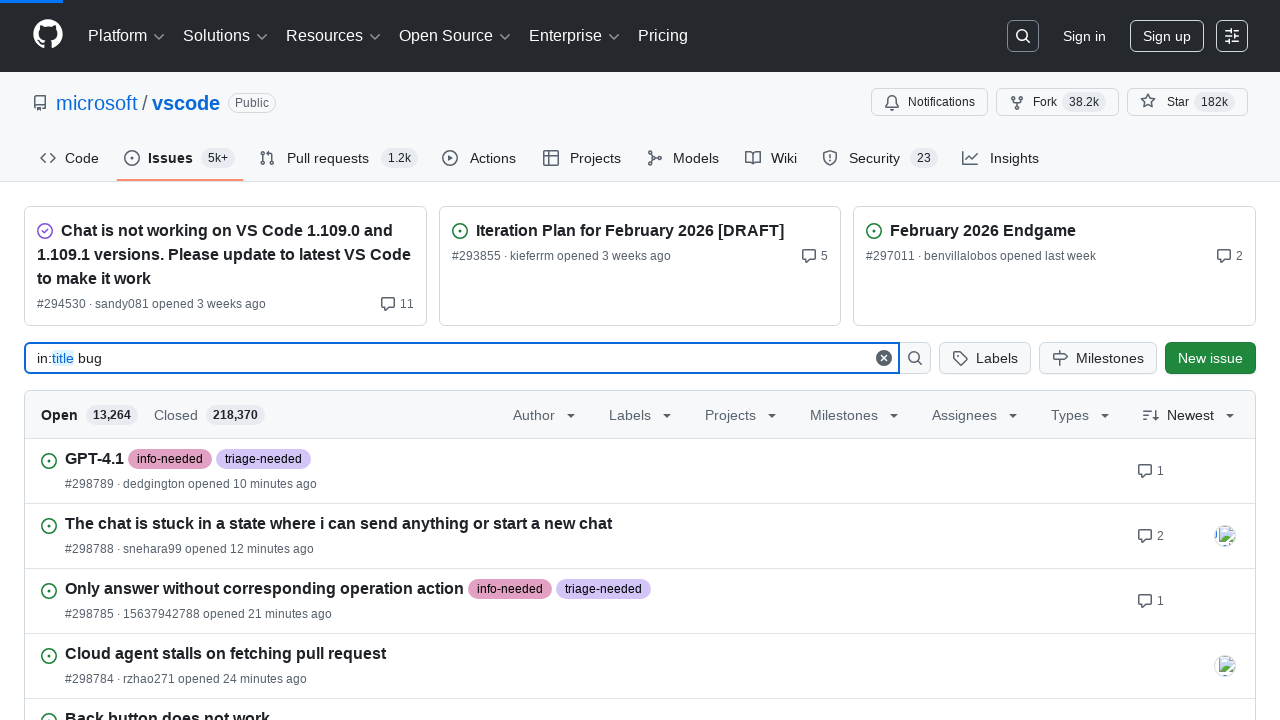

Waited 2 seconds for search results to update
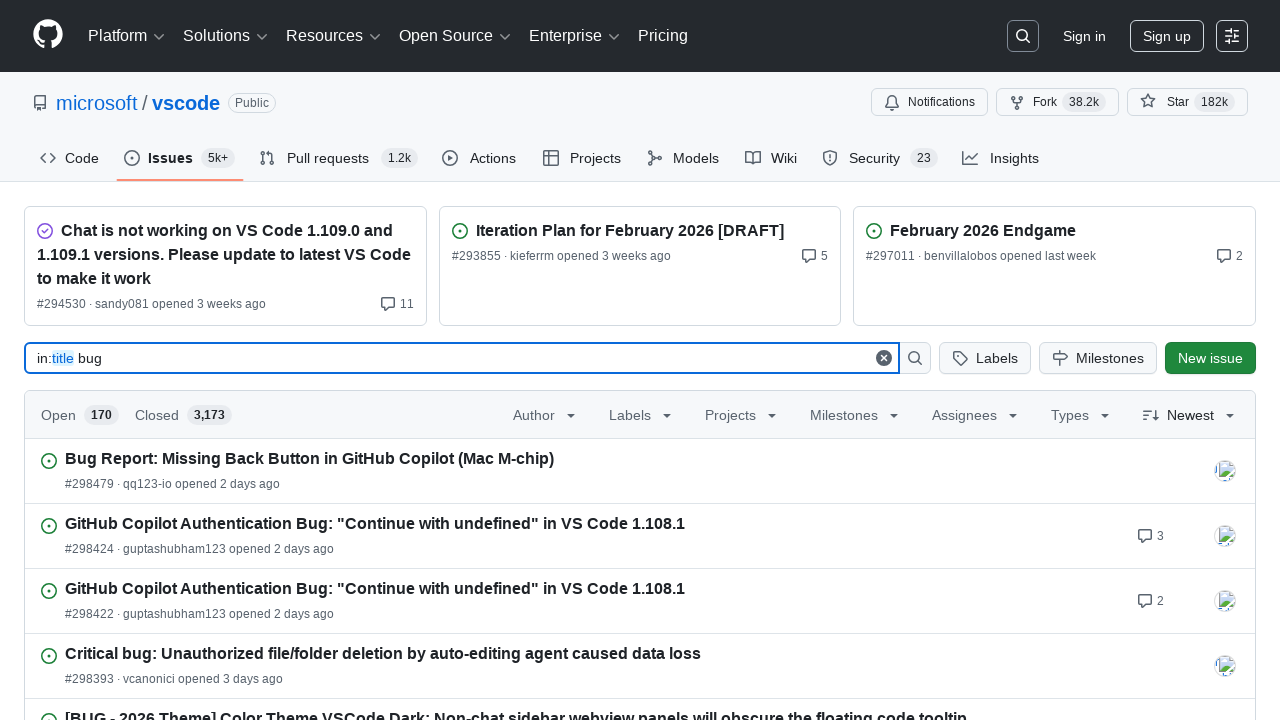

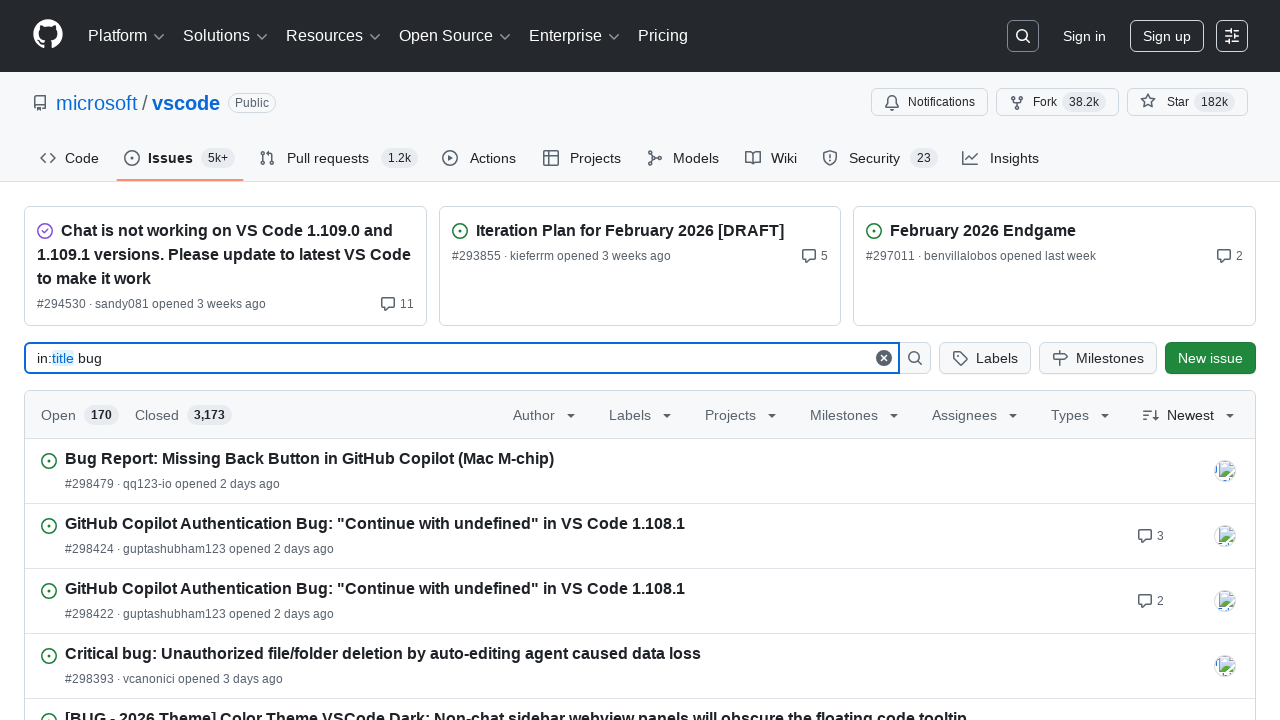